Tests horizontal scrolling functionality on a dashboard page by scrolling right and then left

Starting URL: https://dashboards.handmadeinteractive.com/jasonlove/

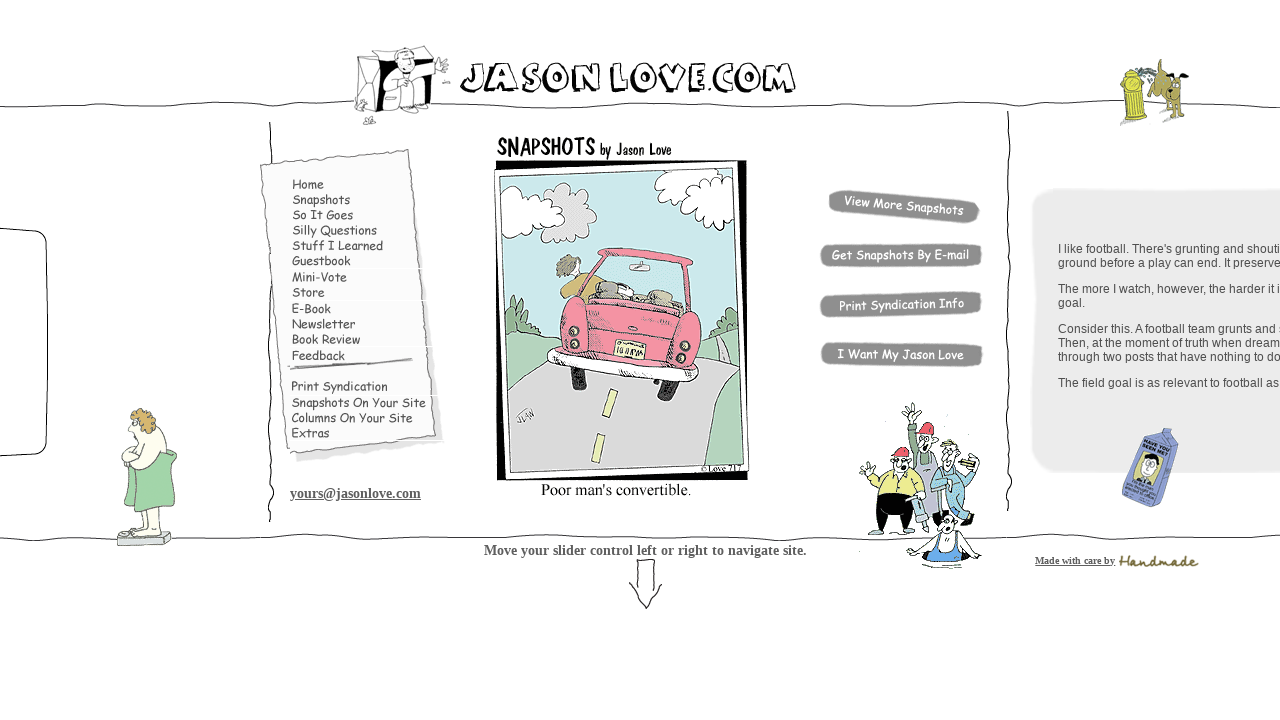

Scrolled right by 5000 pixels on the dashboard
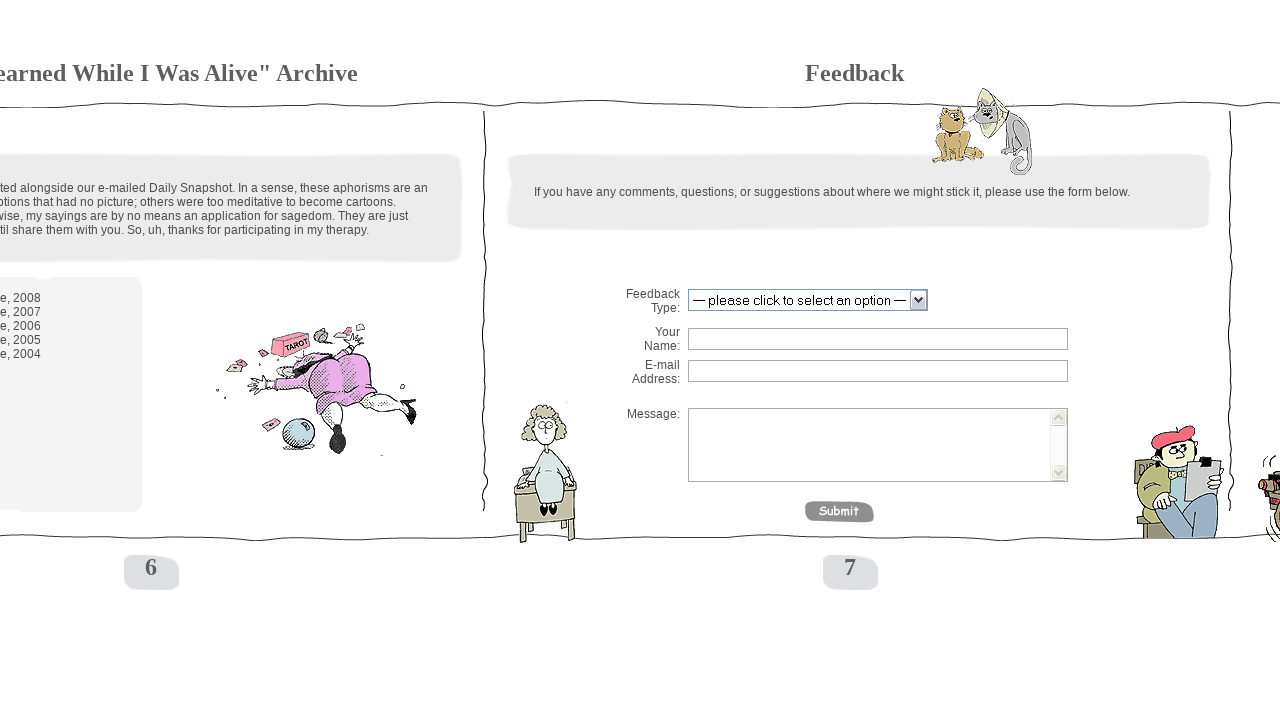

Waited 2 seconds to observe the scroll effect
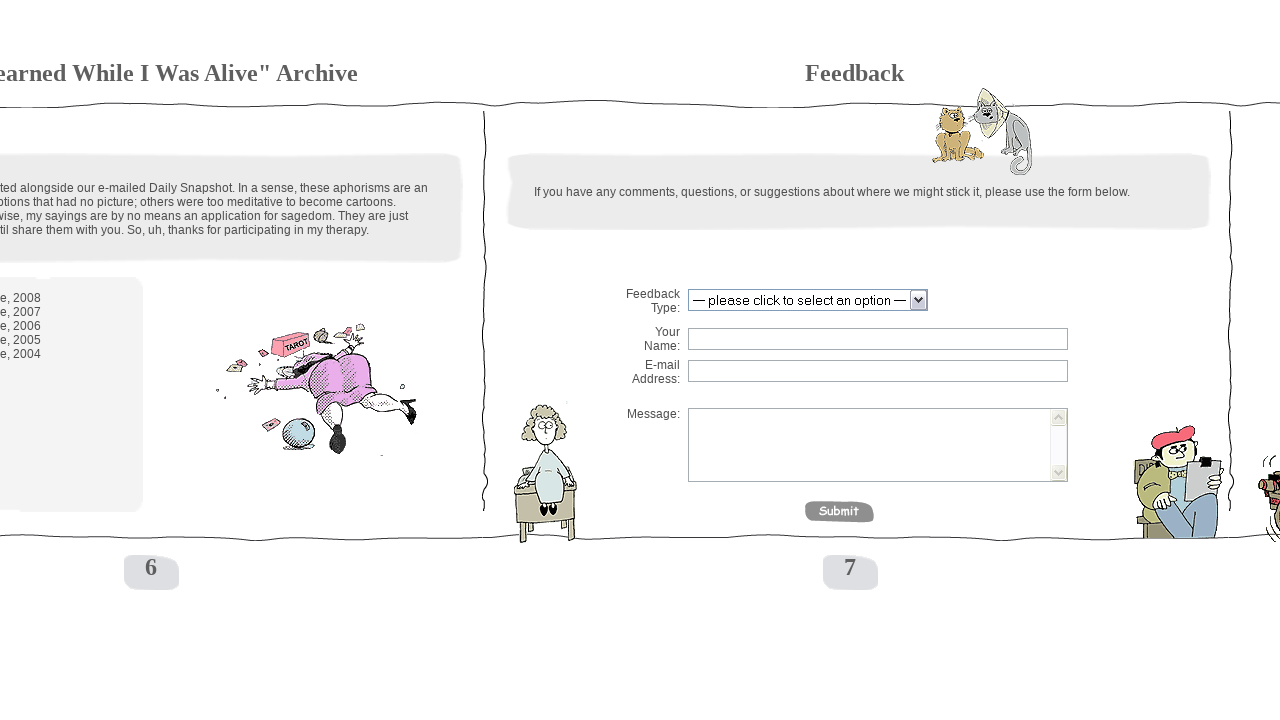

Scrolled left by 5000 pixels back to original position
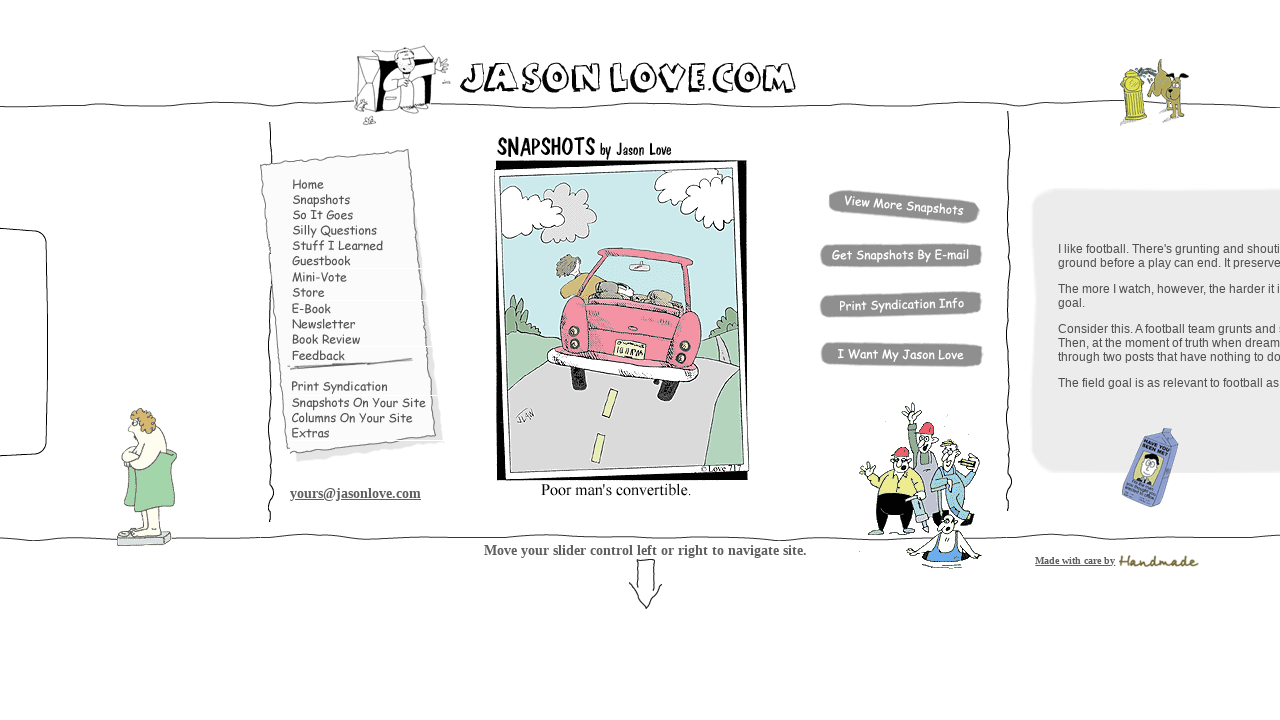

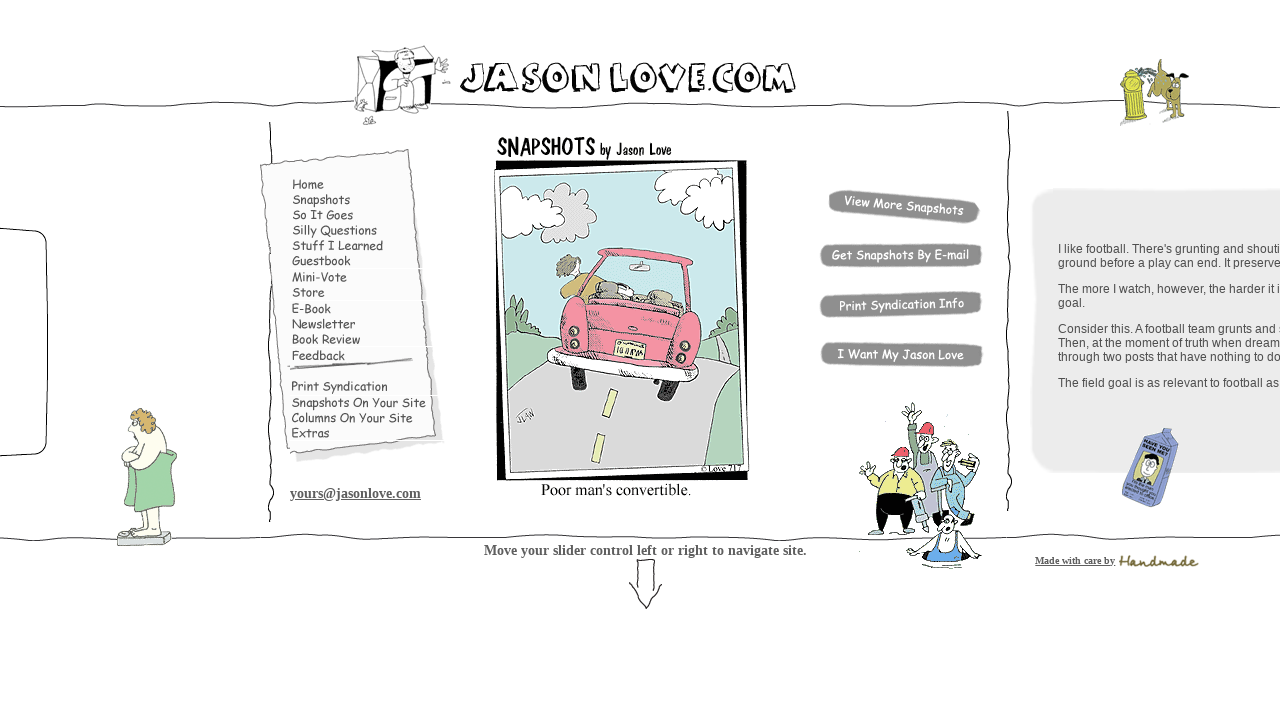